Tests two input fields functionality by entering two numbers, clicking the sum button, and verifying the calculated total is displayed.

Starting URL: https://www.lambdatest.com/selenium-playground/

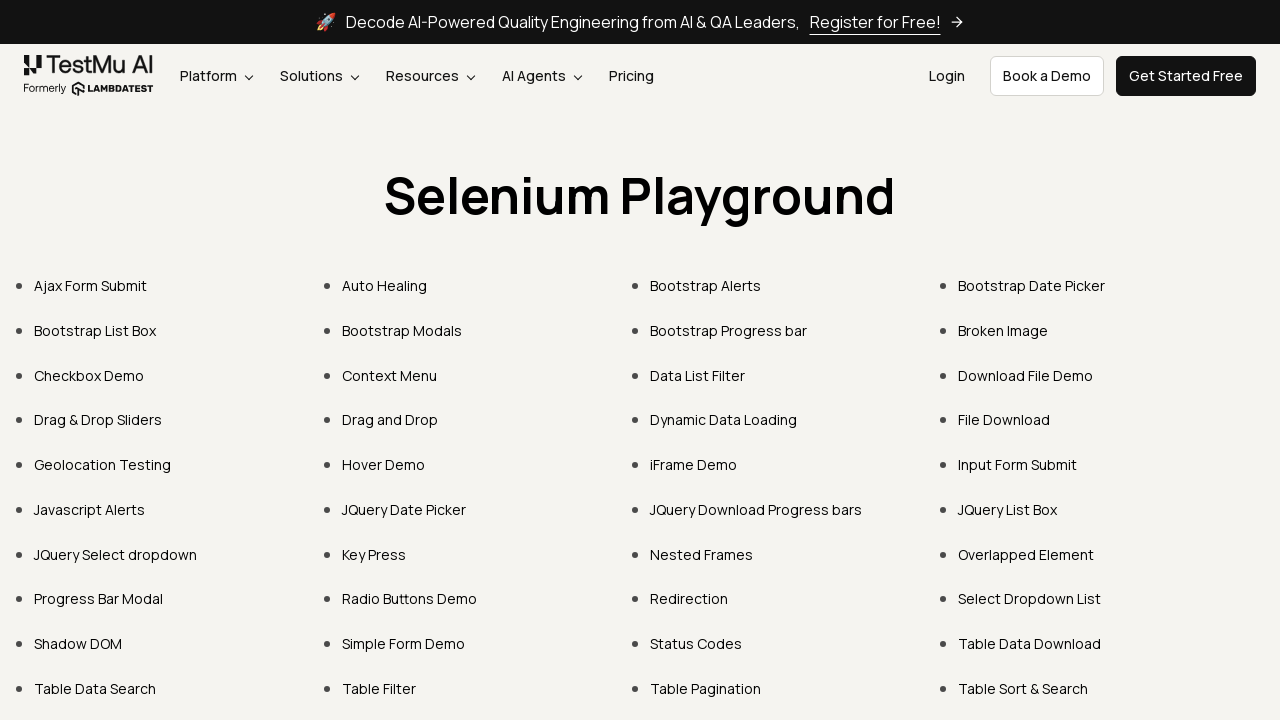

Clicked 'Simple Form Demo' link at (404, 644) on a:has-text('Simple Form Demo')
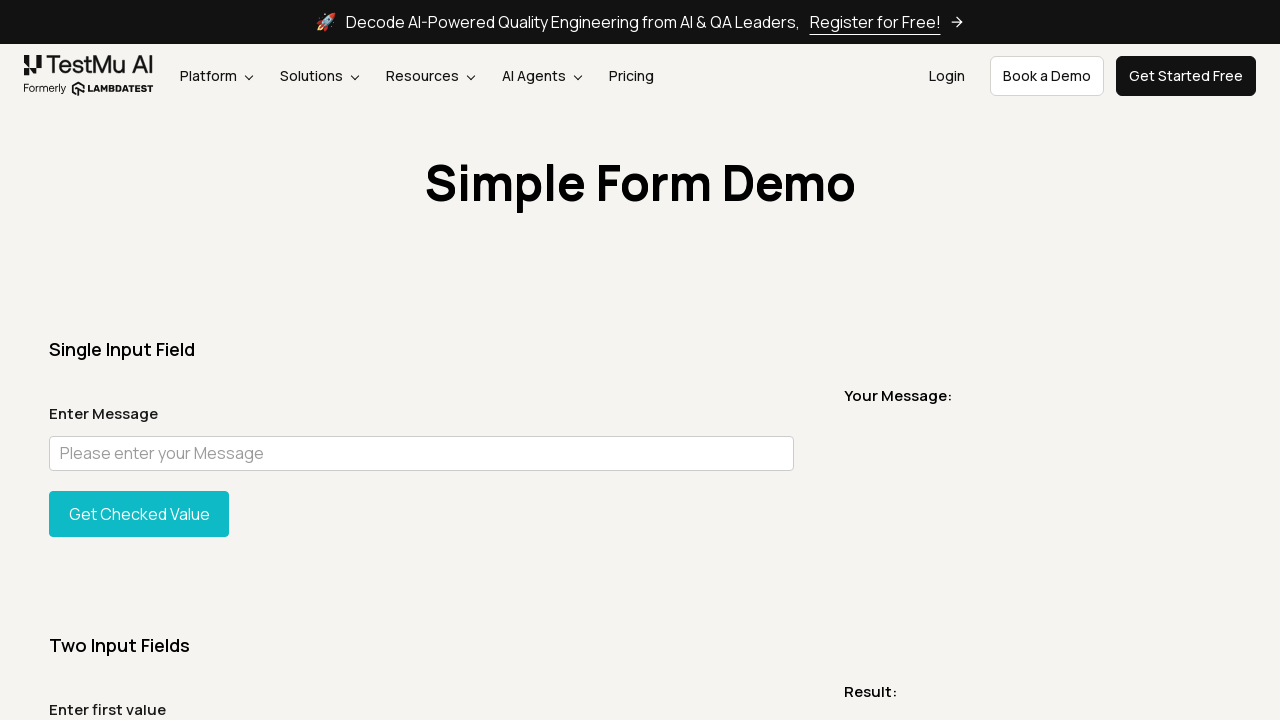

Entered '1' in first input field on #sum1
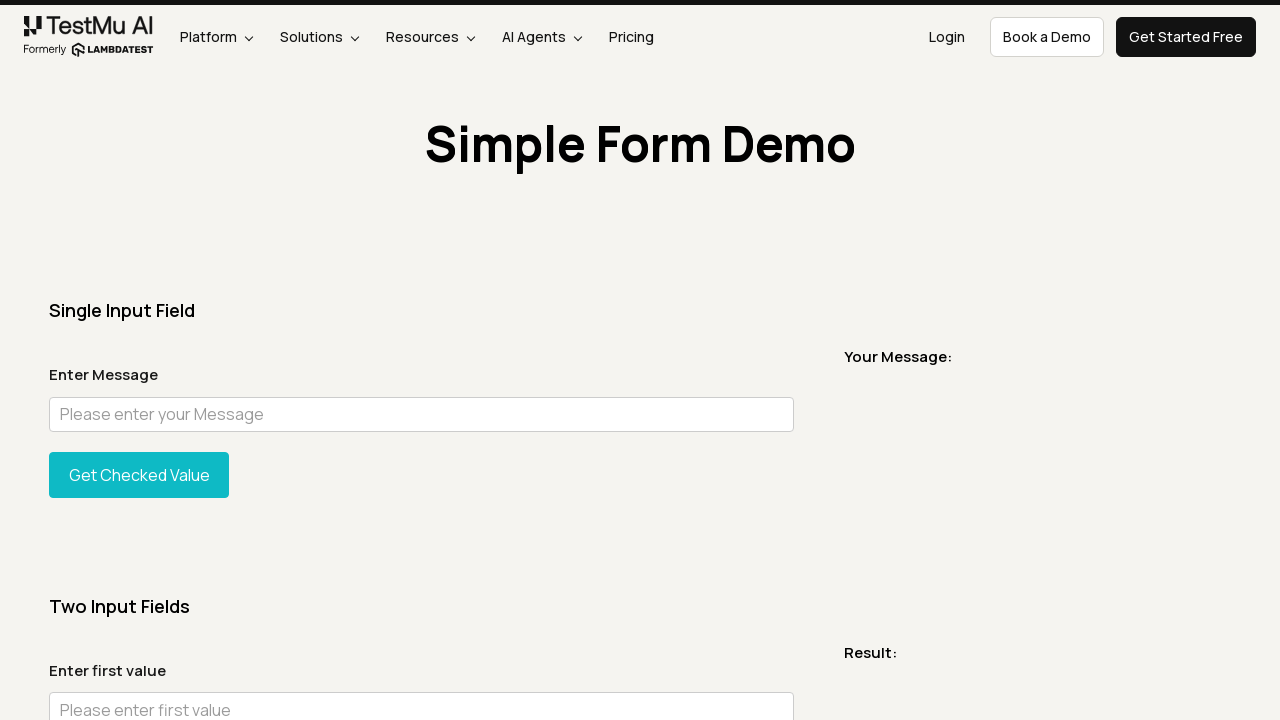

Entered '1' in second input field on #sum2
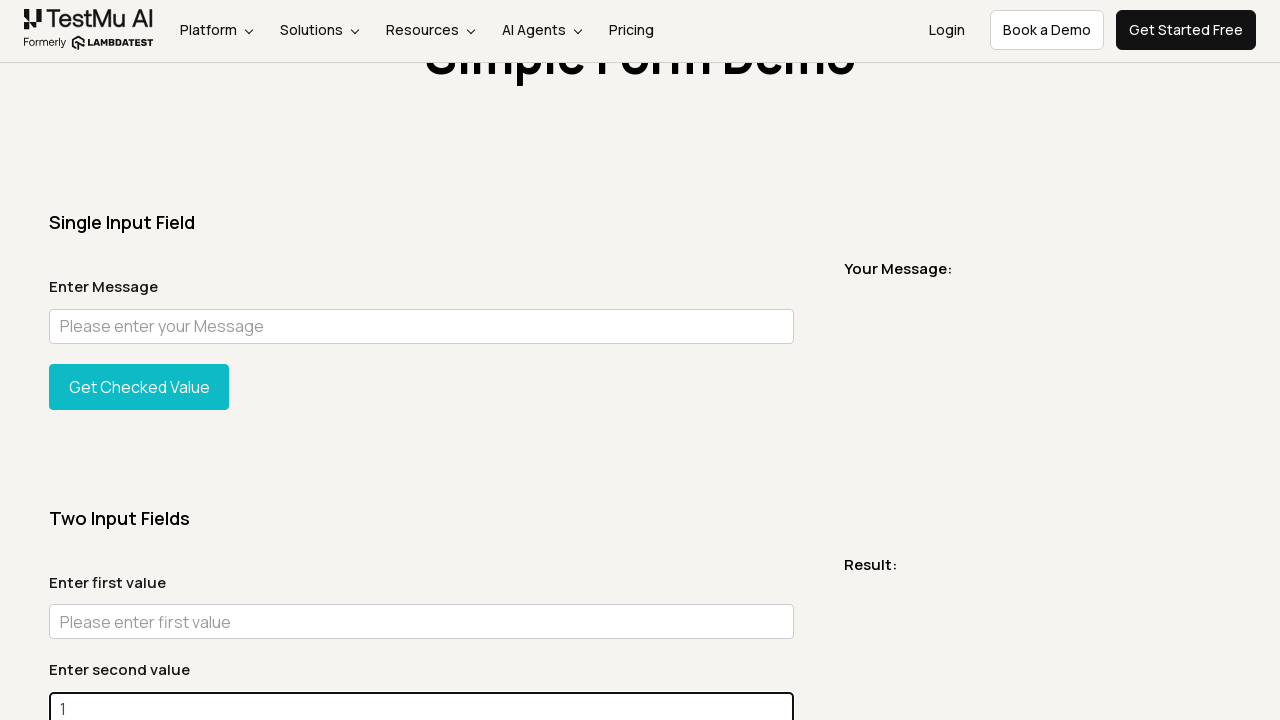

Clicked 'Get Sum' button at (139, 360) on #gettotal button
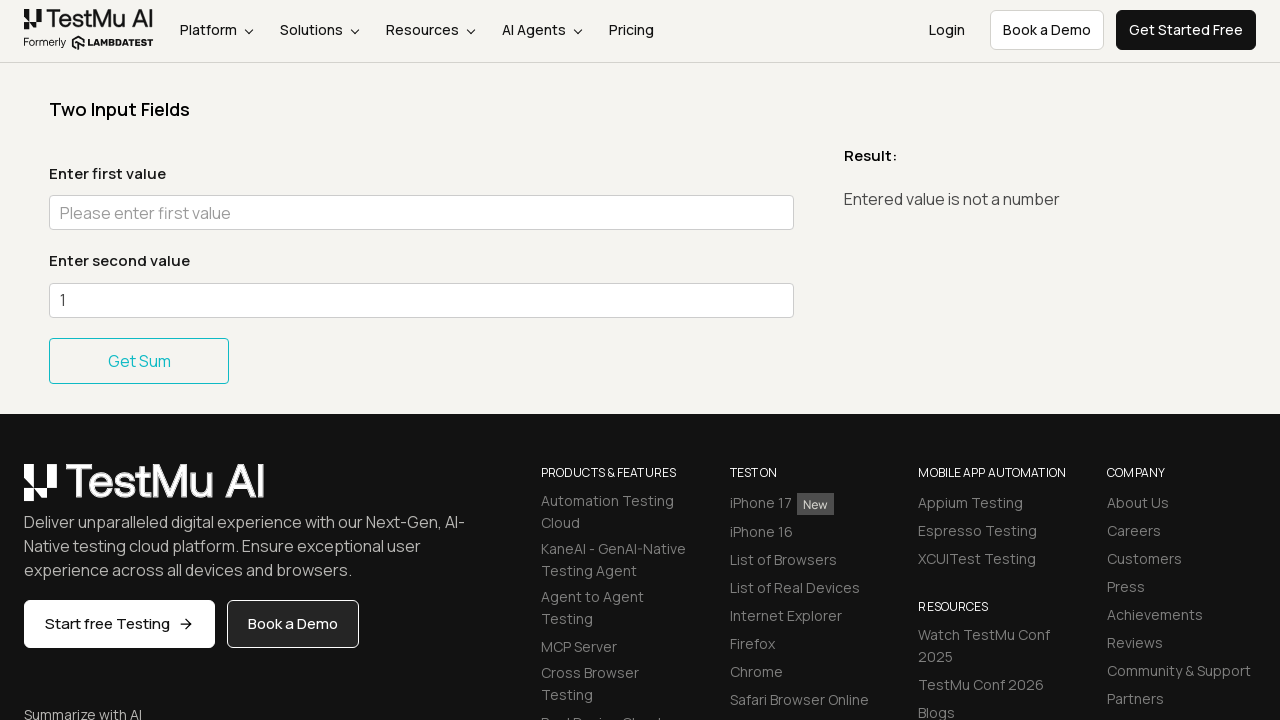

Sum result message displayed
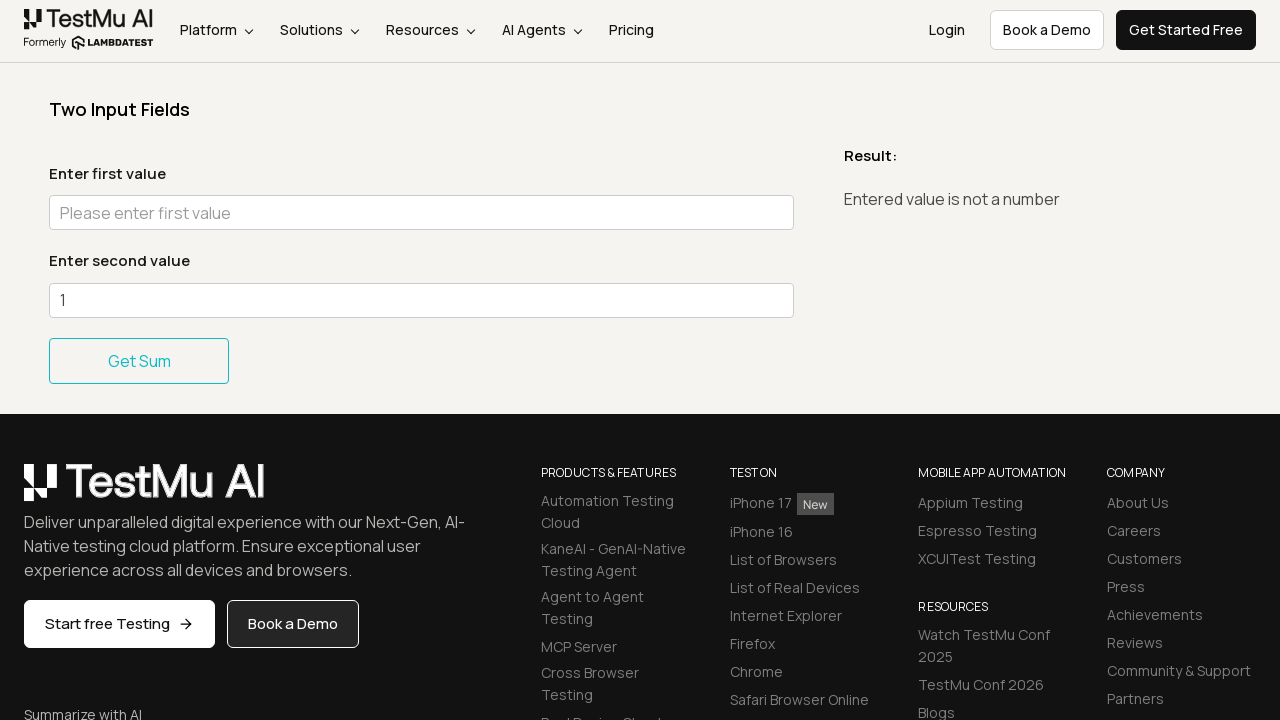

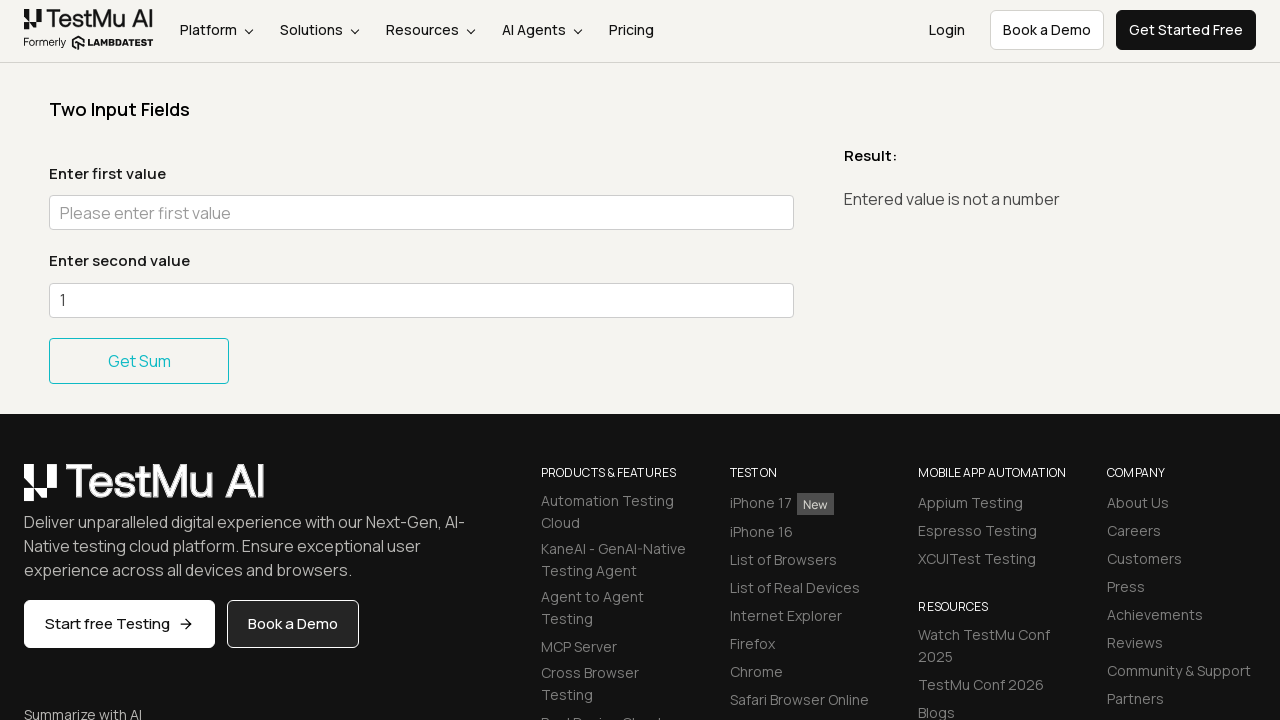